Tests navigating to Greet-A-Cat page and verifying the greeting message is displayed

Starting URL: https://cs1632.appspot.com/

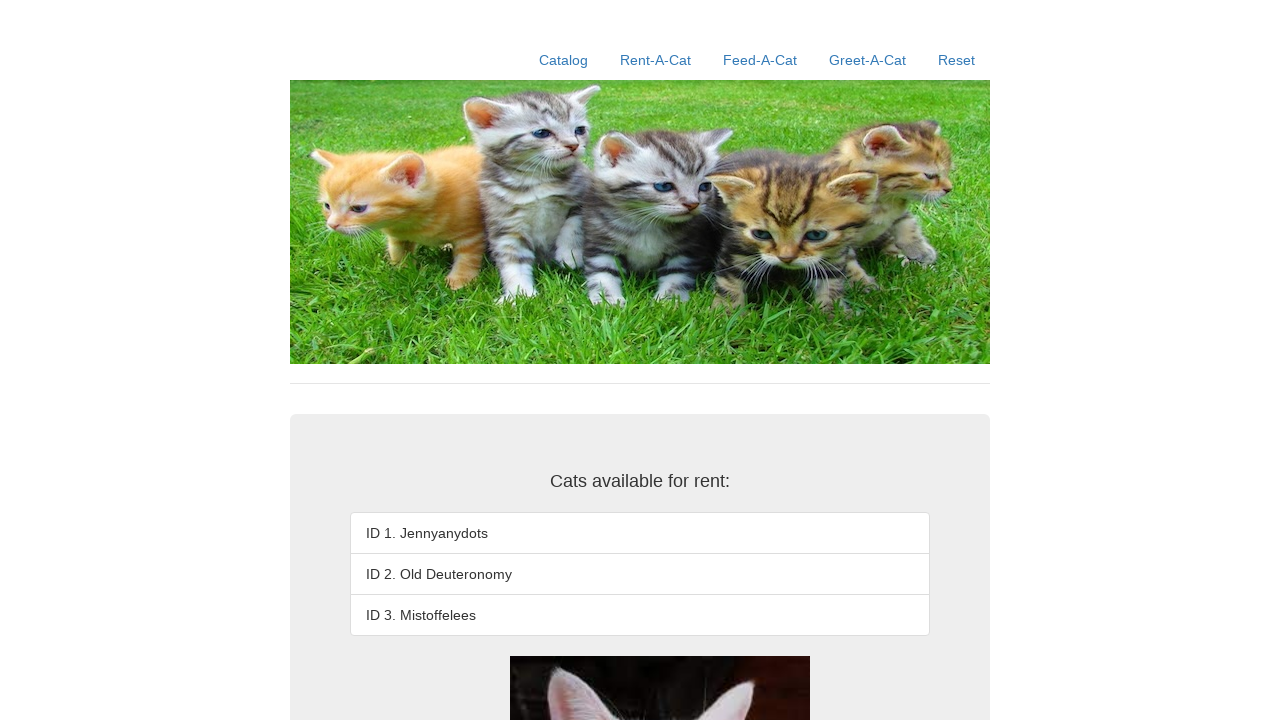

Clicked on Greet-A-Cat navigation link at (868, 60) on a:text('Greet-A-Cat')
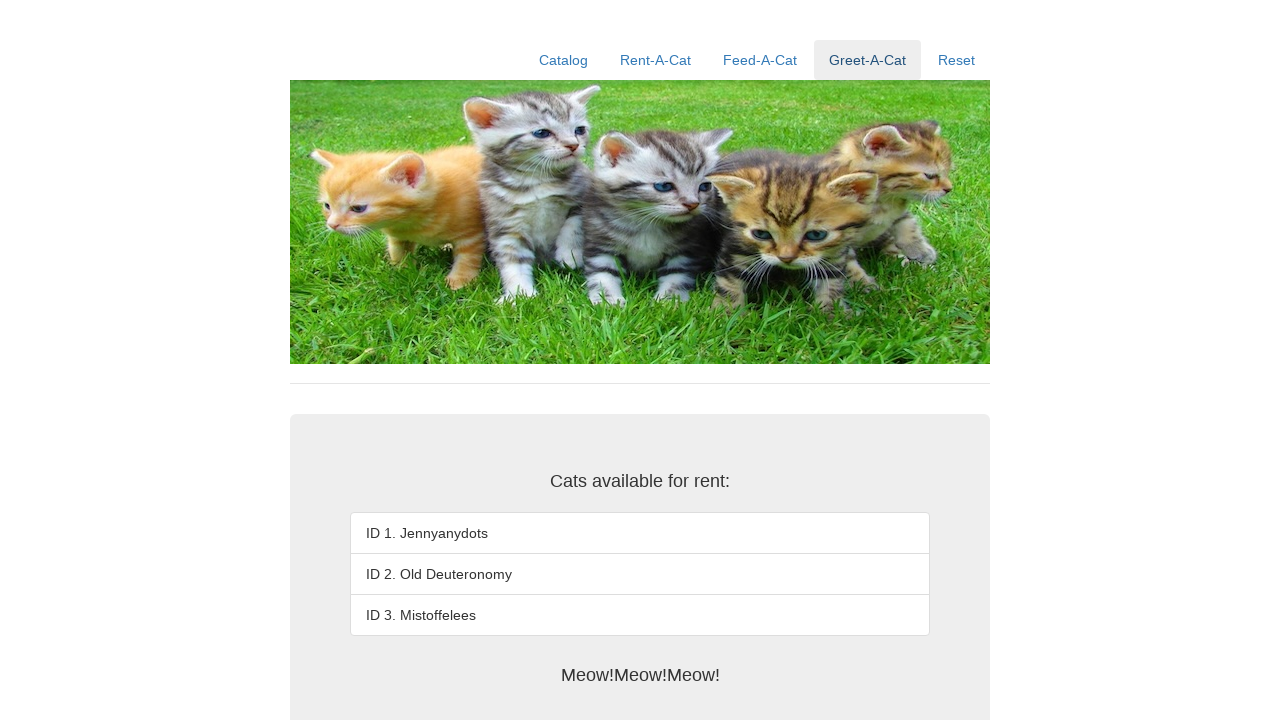

Greeting message loaded and displayed
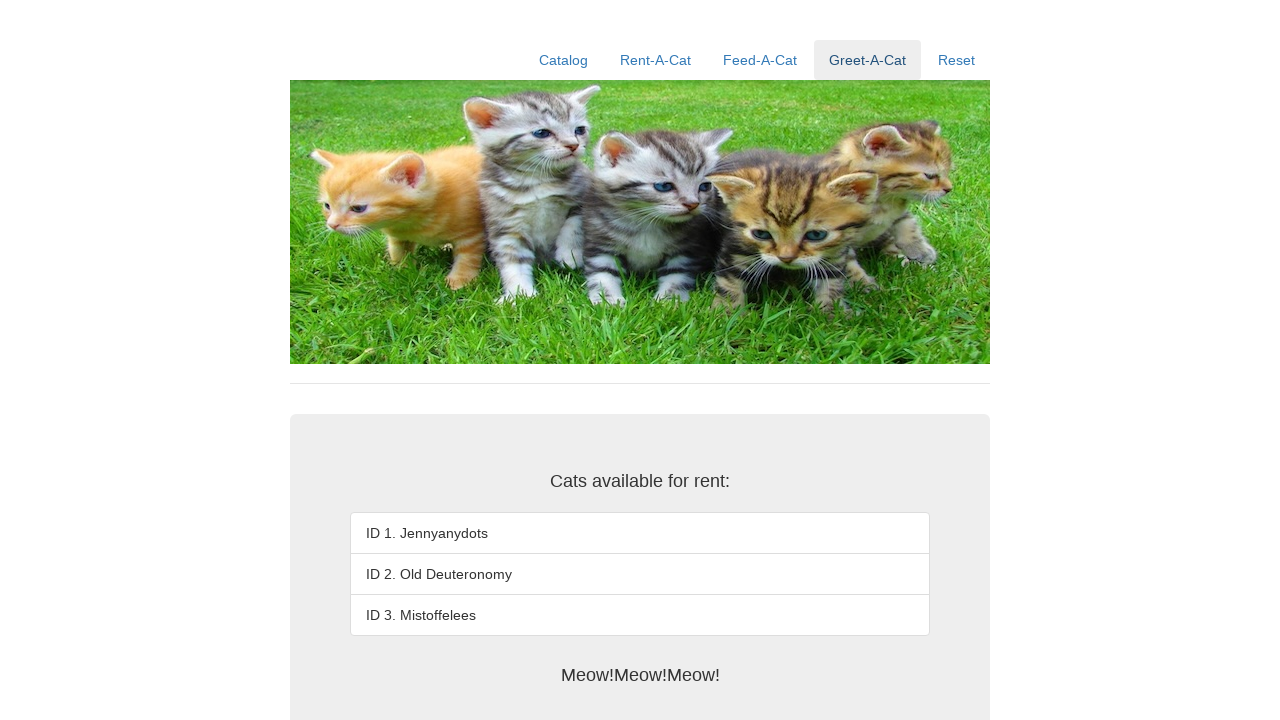

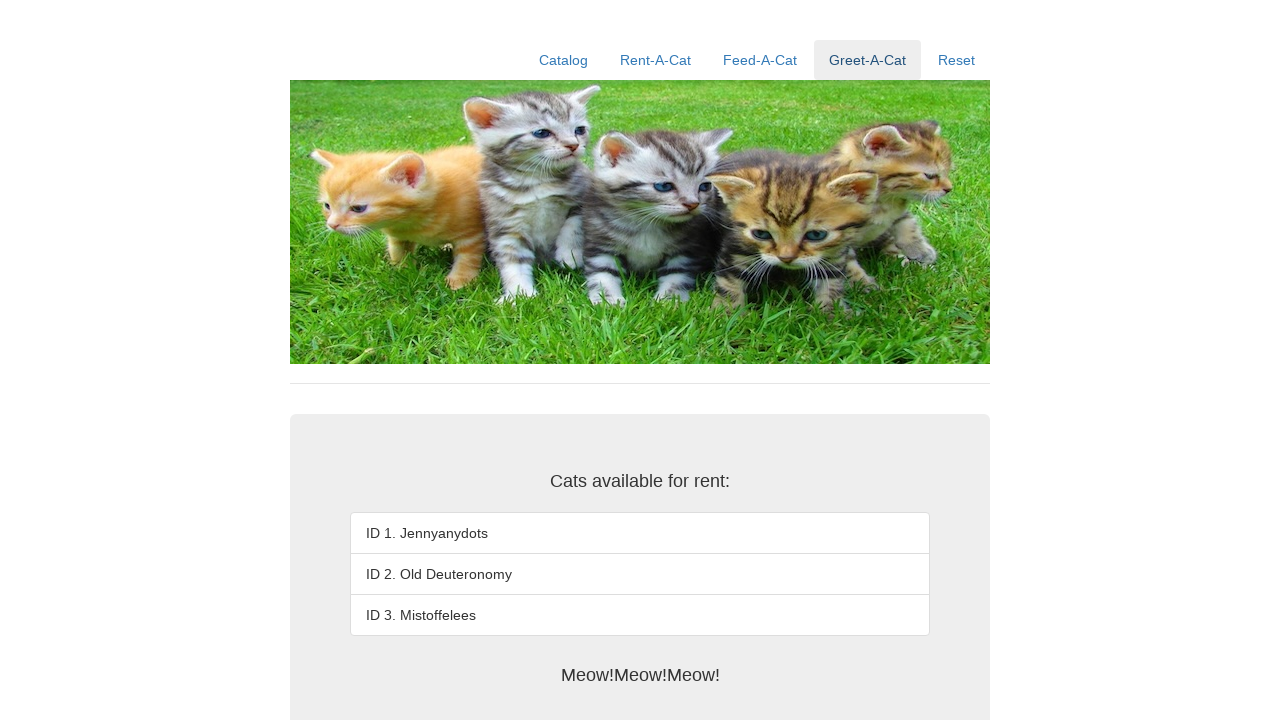